Tests that submitting a username with empty password field displays the error message "Epic sadface: Password is required"

Starting URL: https://www.saucedemo.com

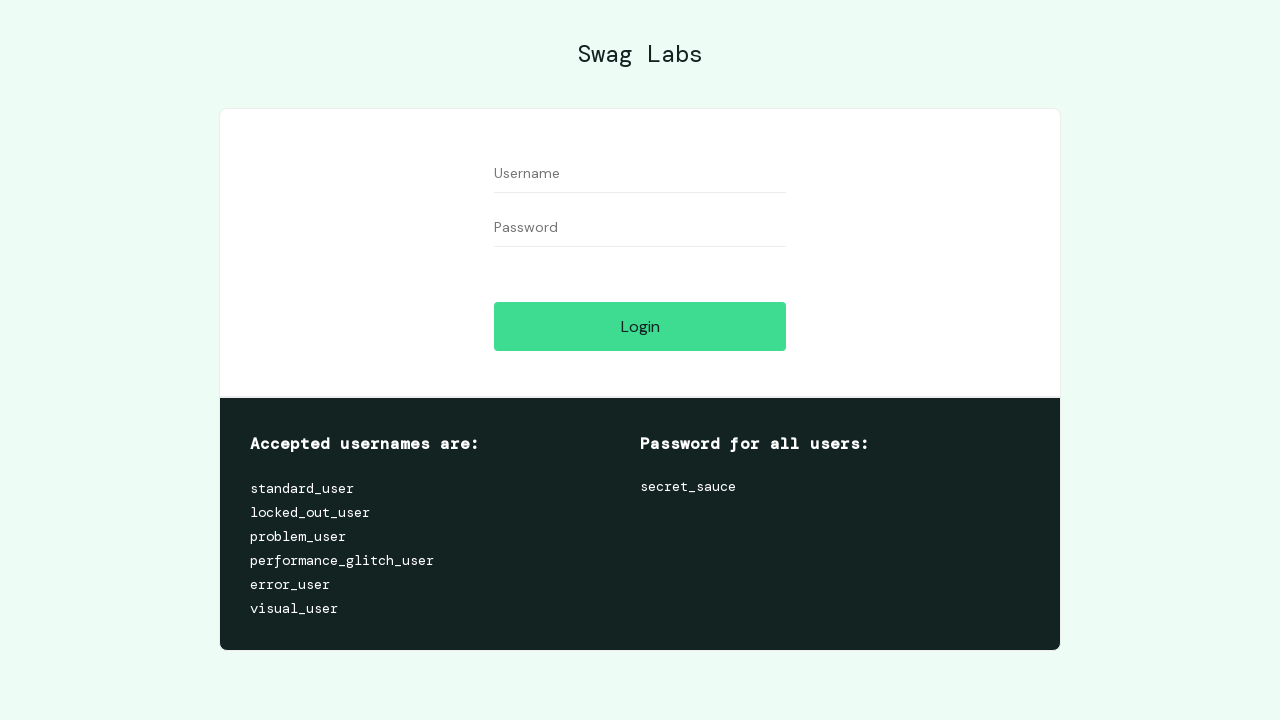

Navigated to https://www.saucedemo.com
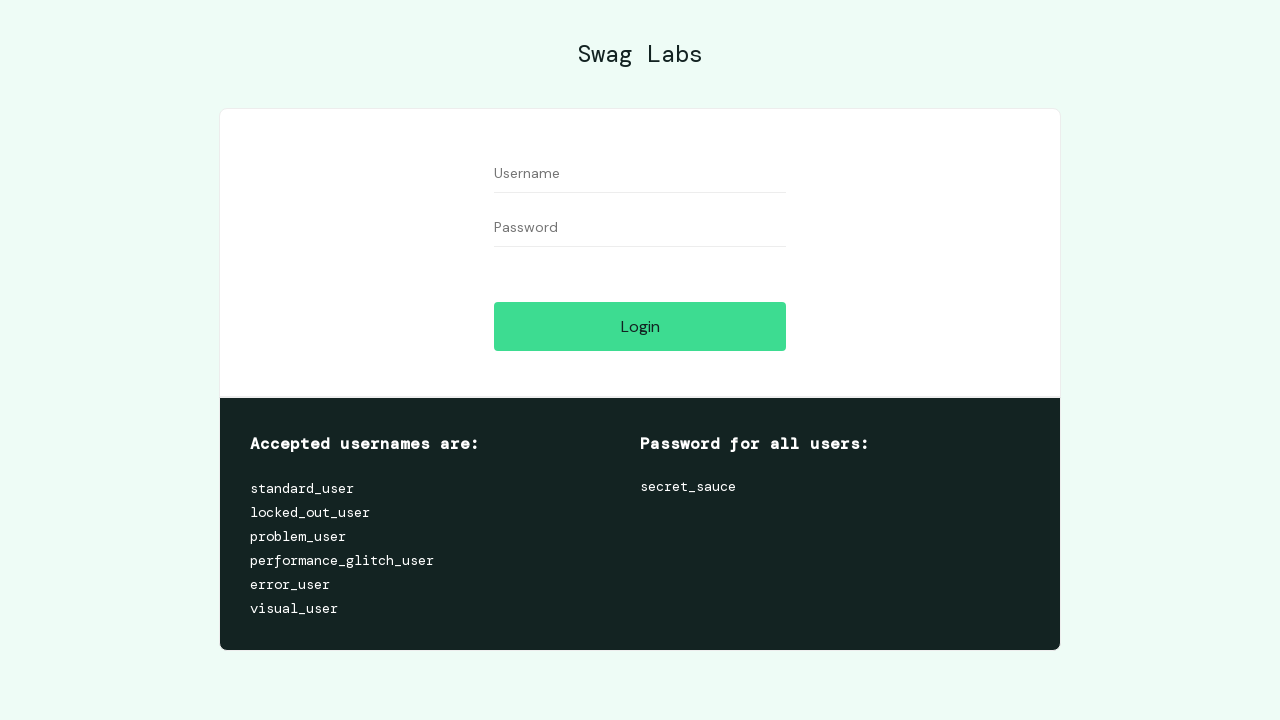

Filled username field with 'testuser123' on #user-name
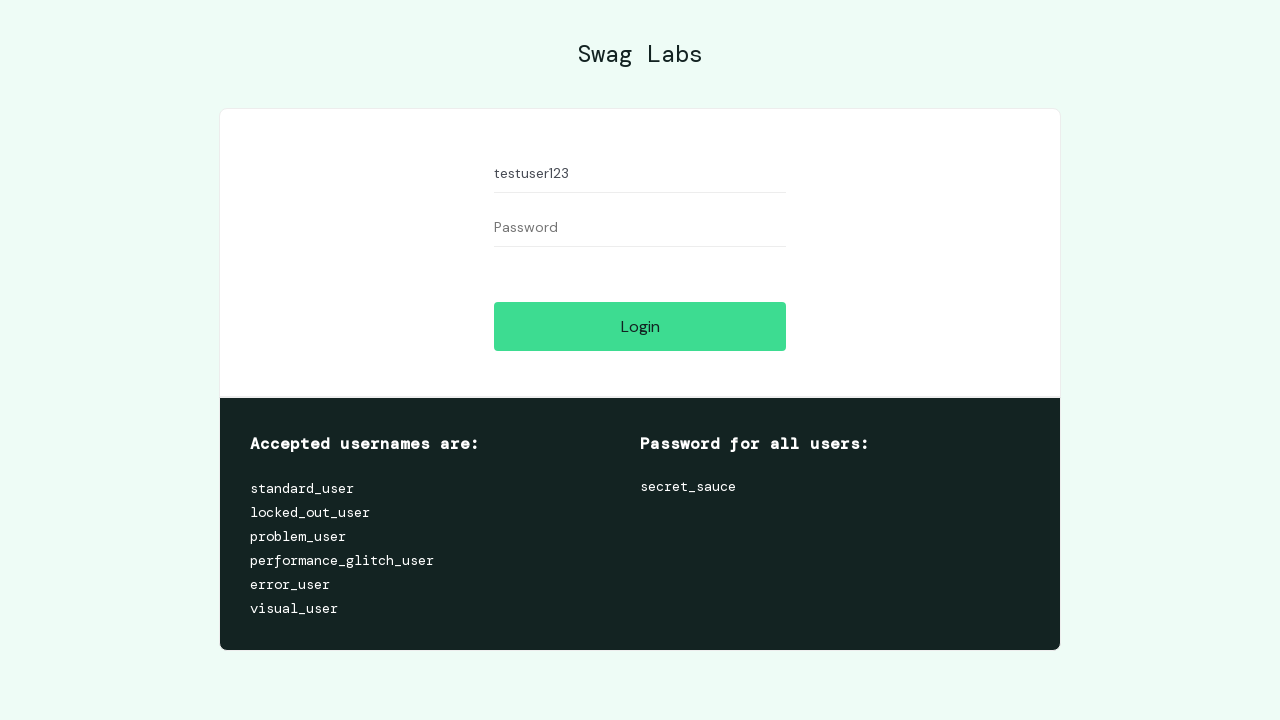

Left password field empty on #password
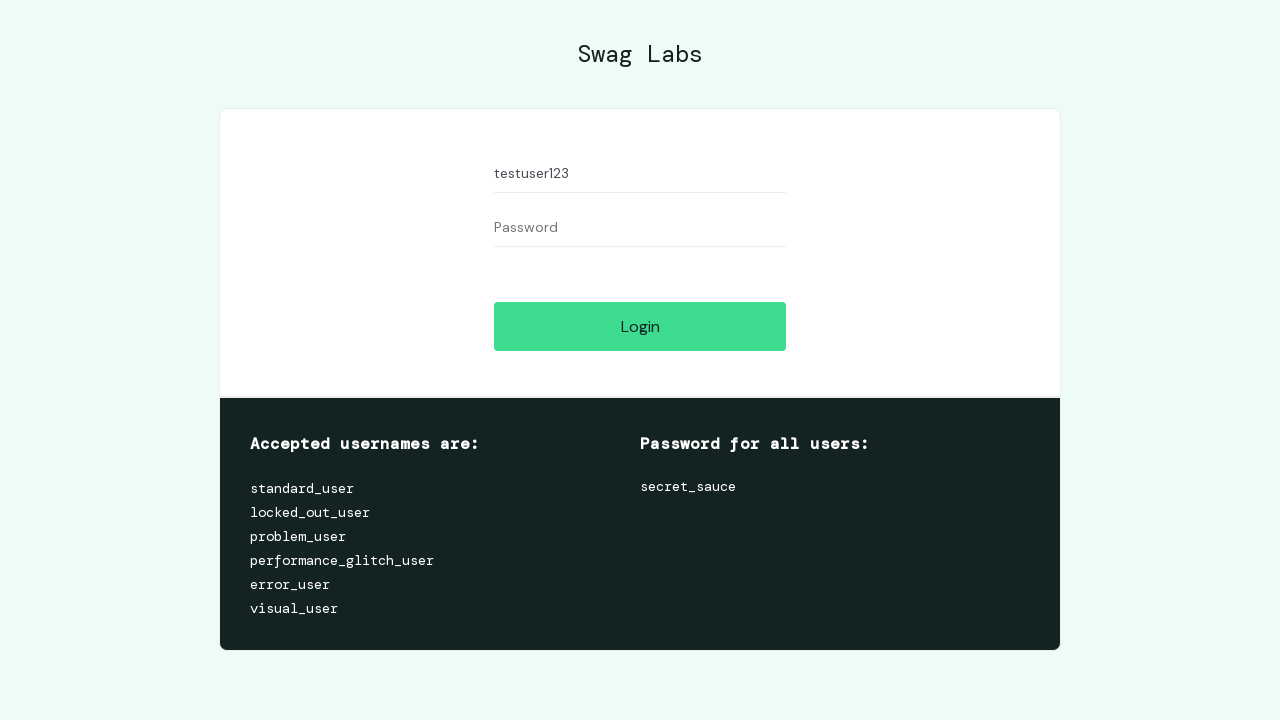

Clicked login button at (640, 326) on #login-button
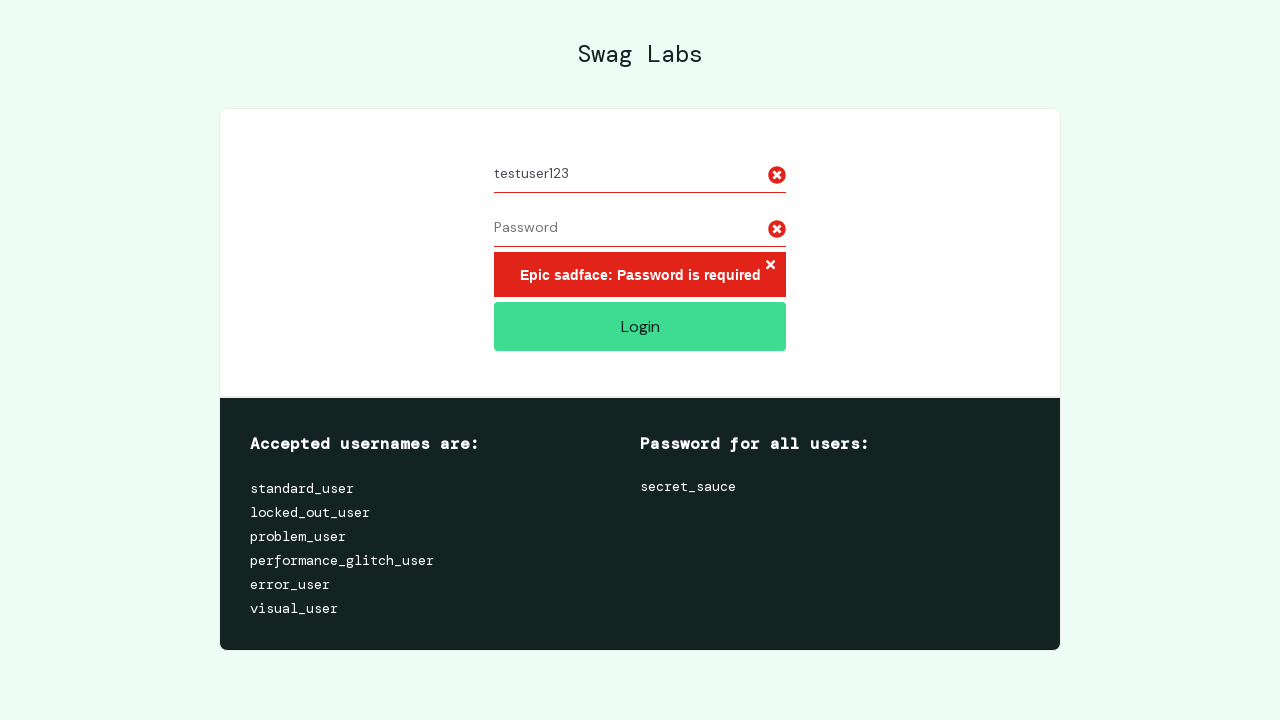

Error message element loaded
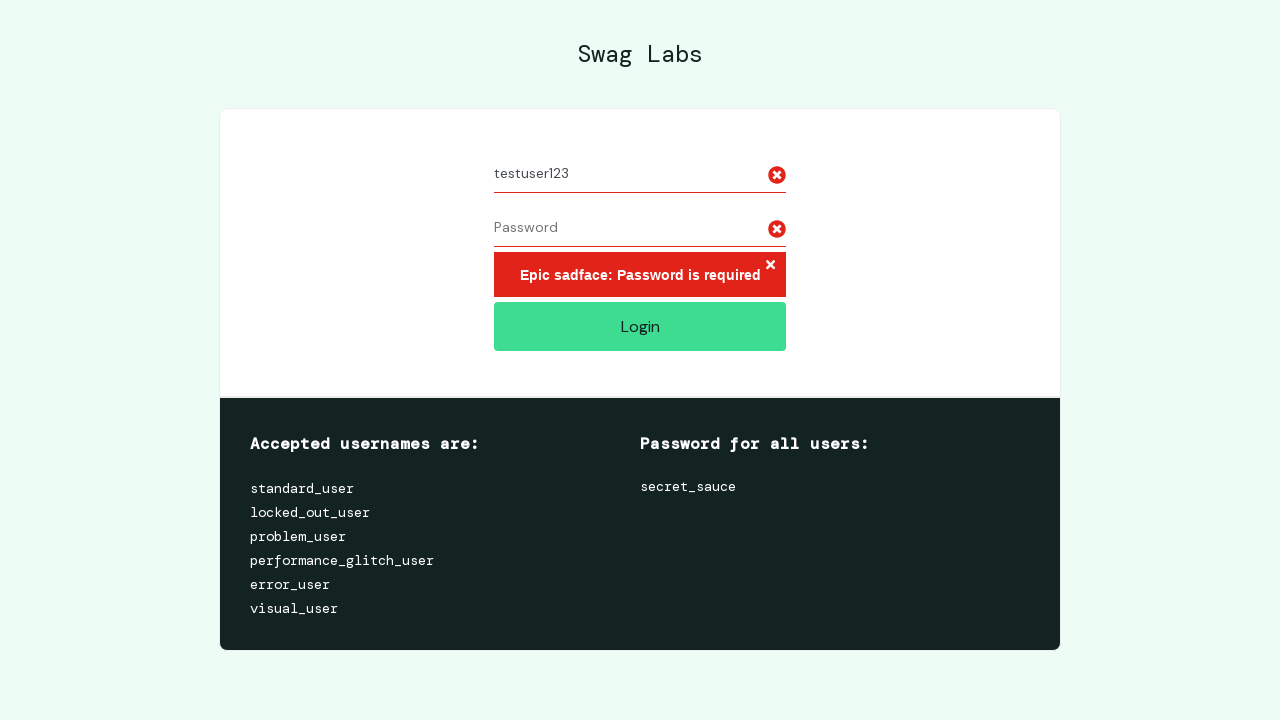

Located error message element
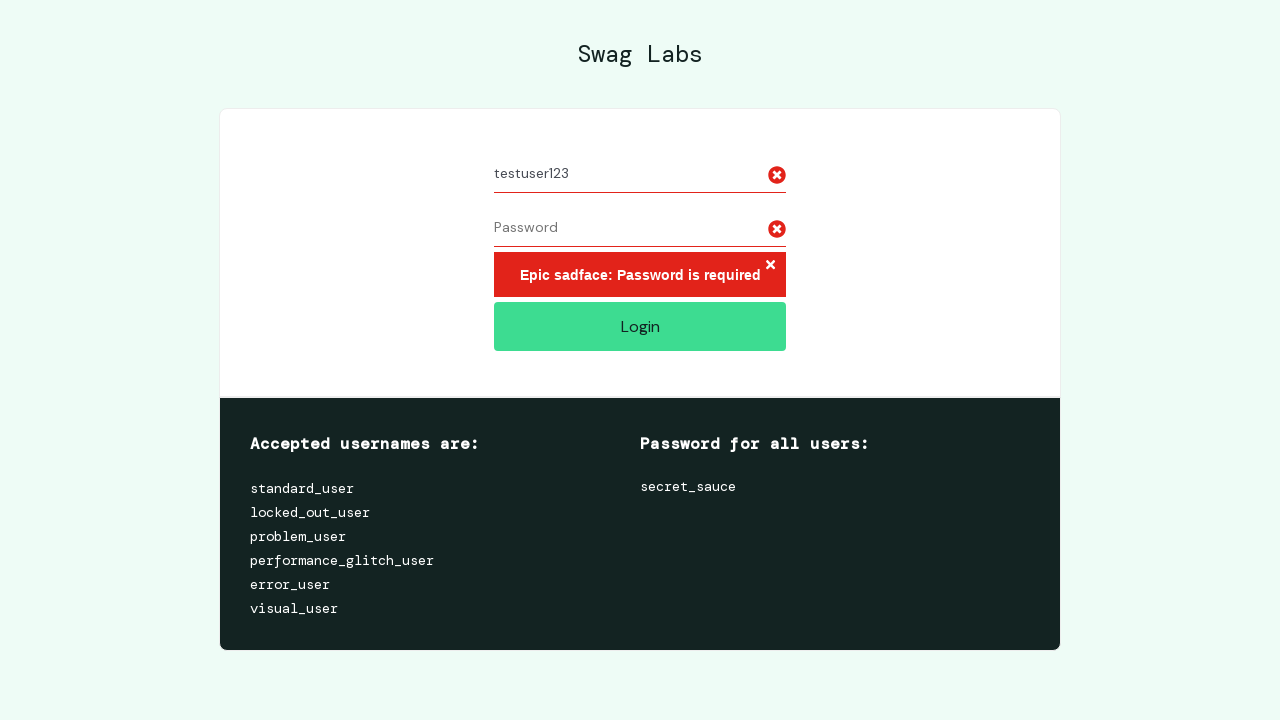

Verified error message 'Epic sadface: Password is required' is displayed
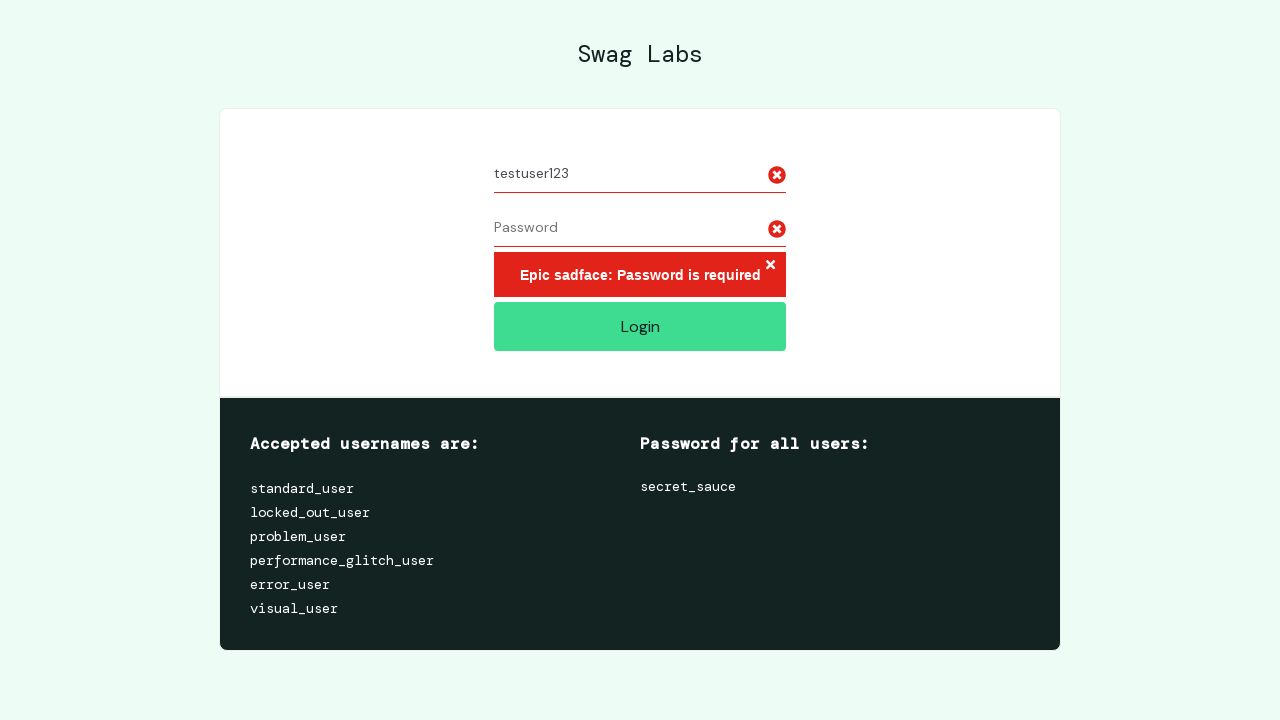

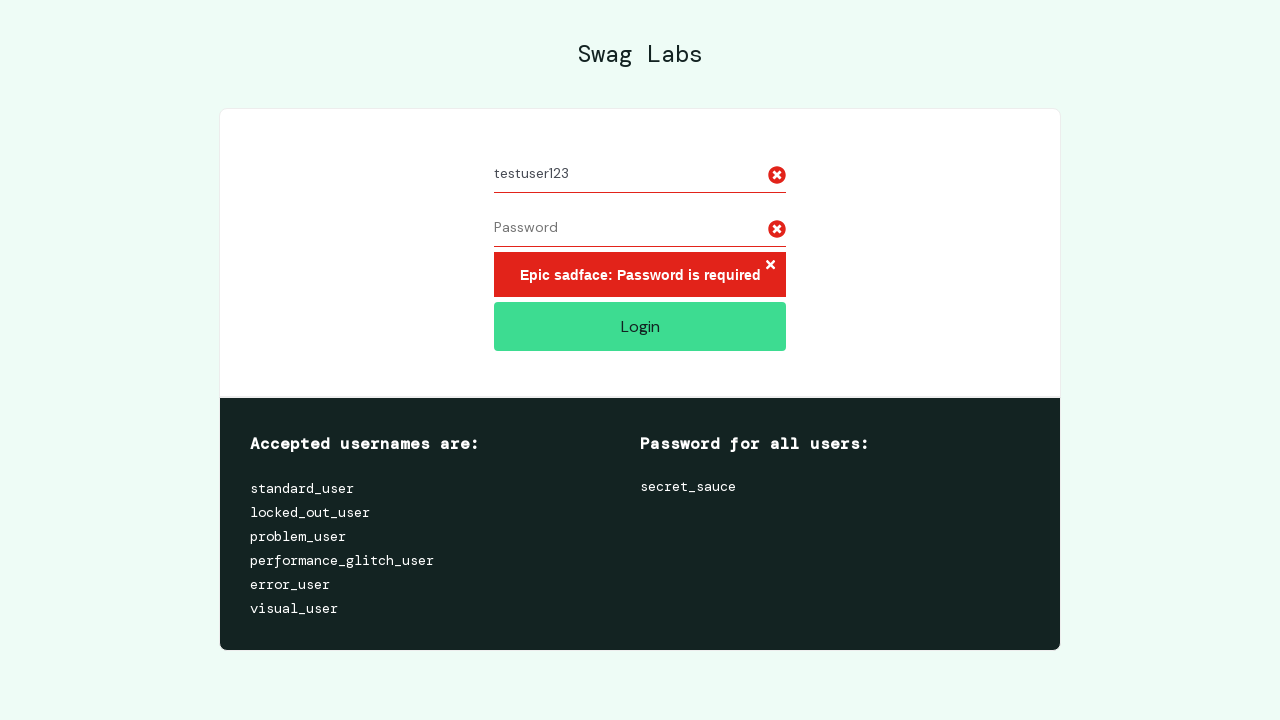